Waits for a price to reach $100, then solves a mathematical challenge by extracting a value from the page, calculating the result, and submitting the answer

Starting URL: http://suninjuly.github.io/explicit_wait2.html

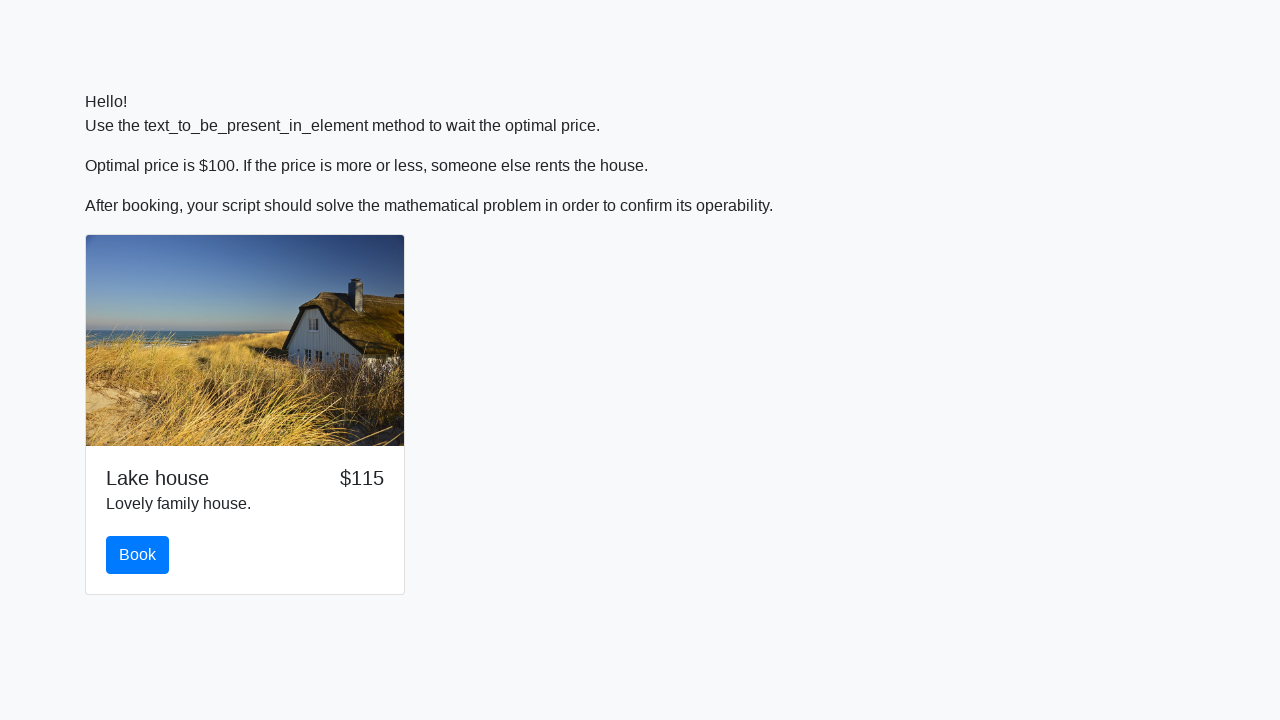

Waited for price to reach $100
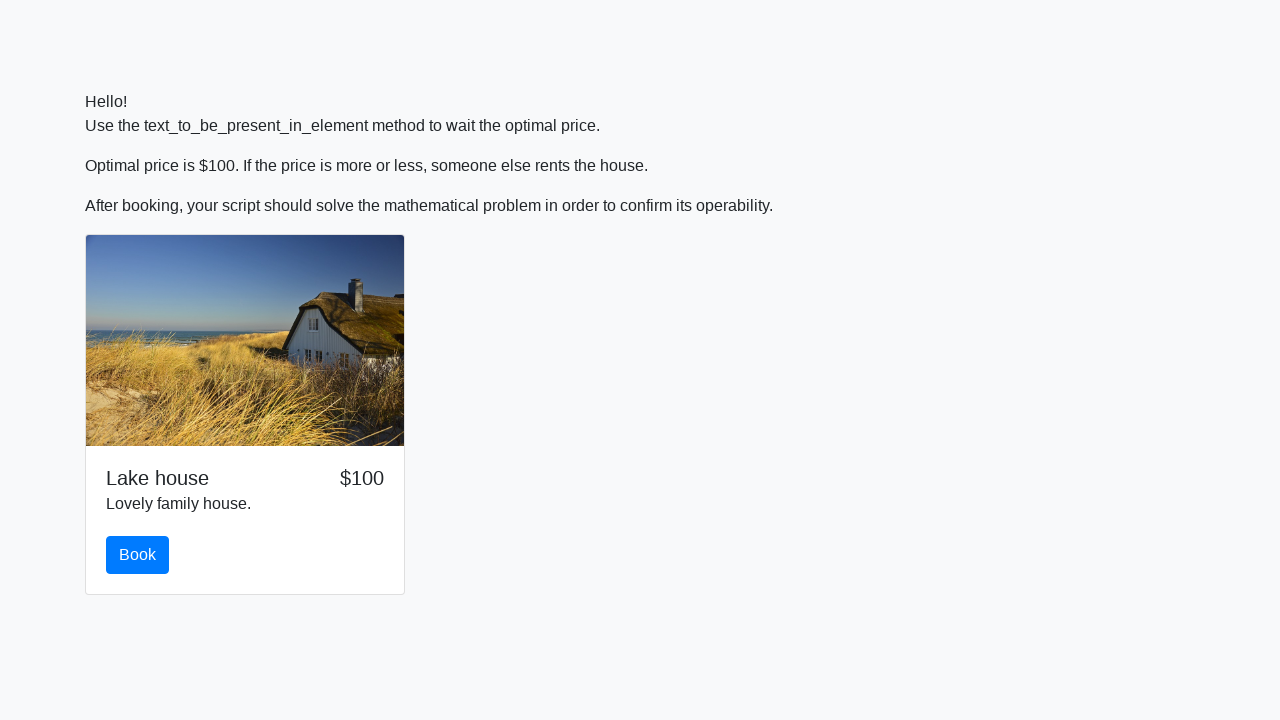

Clicked the book button at (138, 555) on #book
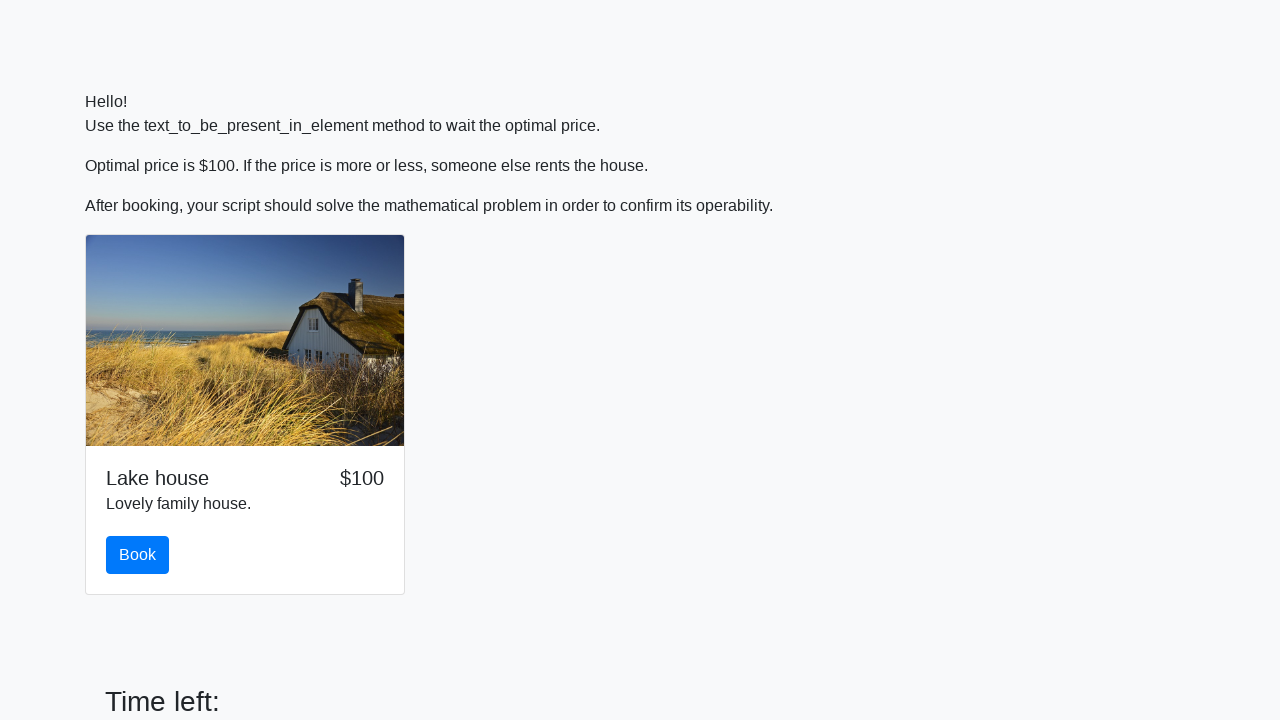

Extracted value from #input_value element
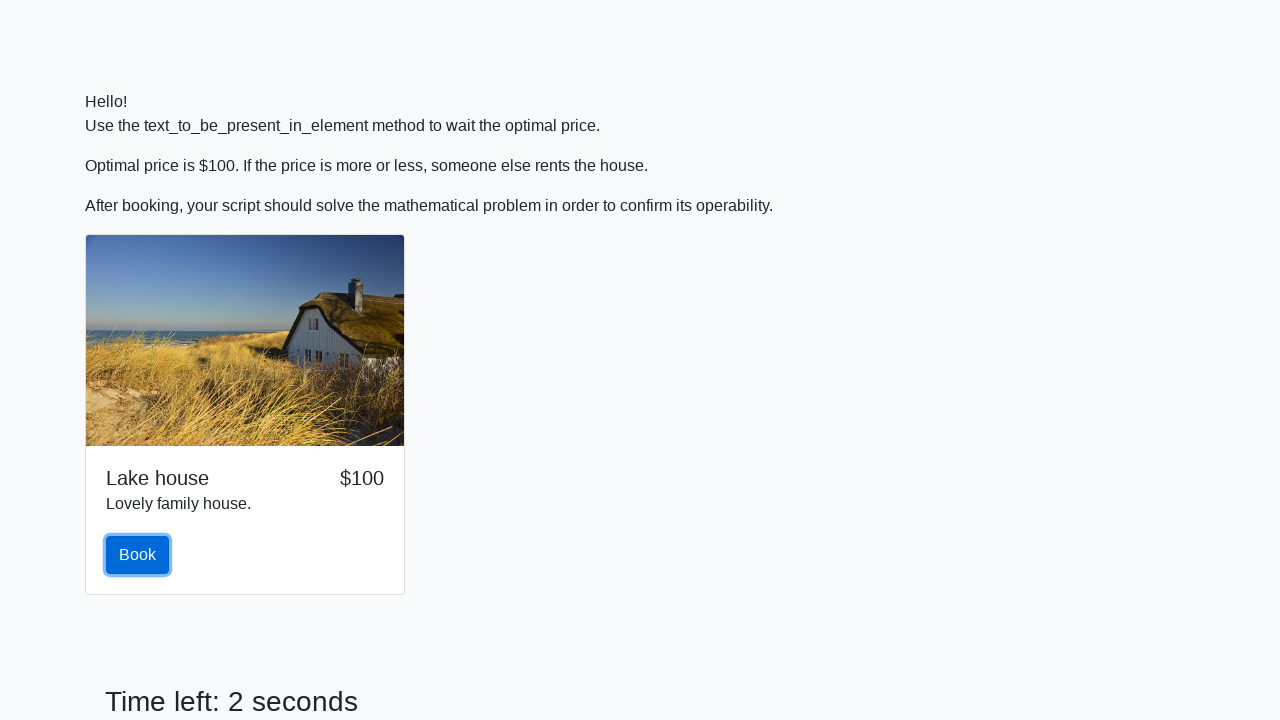

Calculated mathematical result using logarithm formula
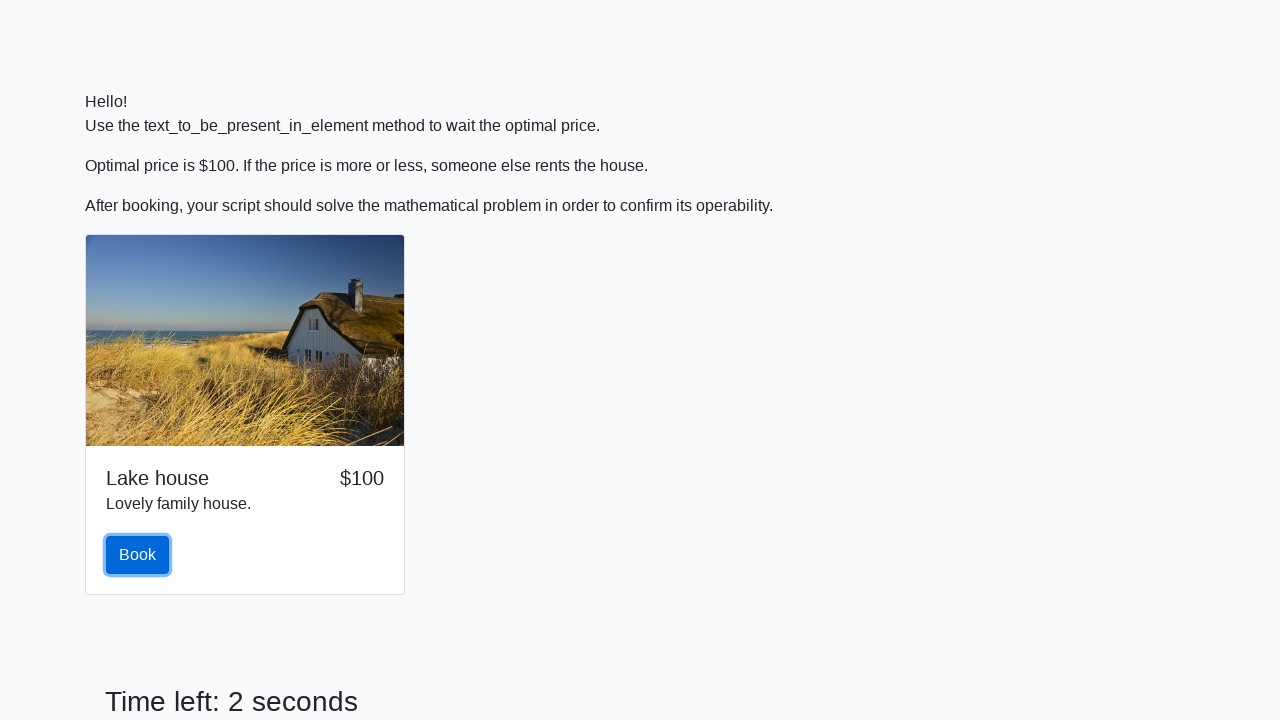

Filled answer field with calculated value on #answer
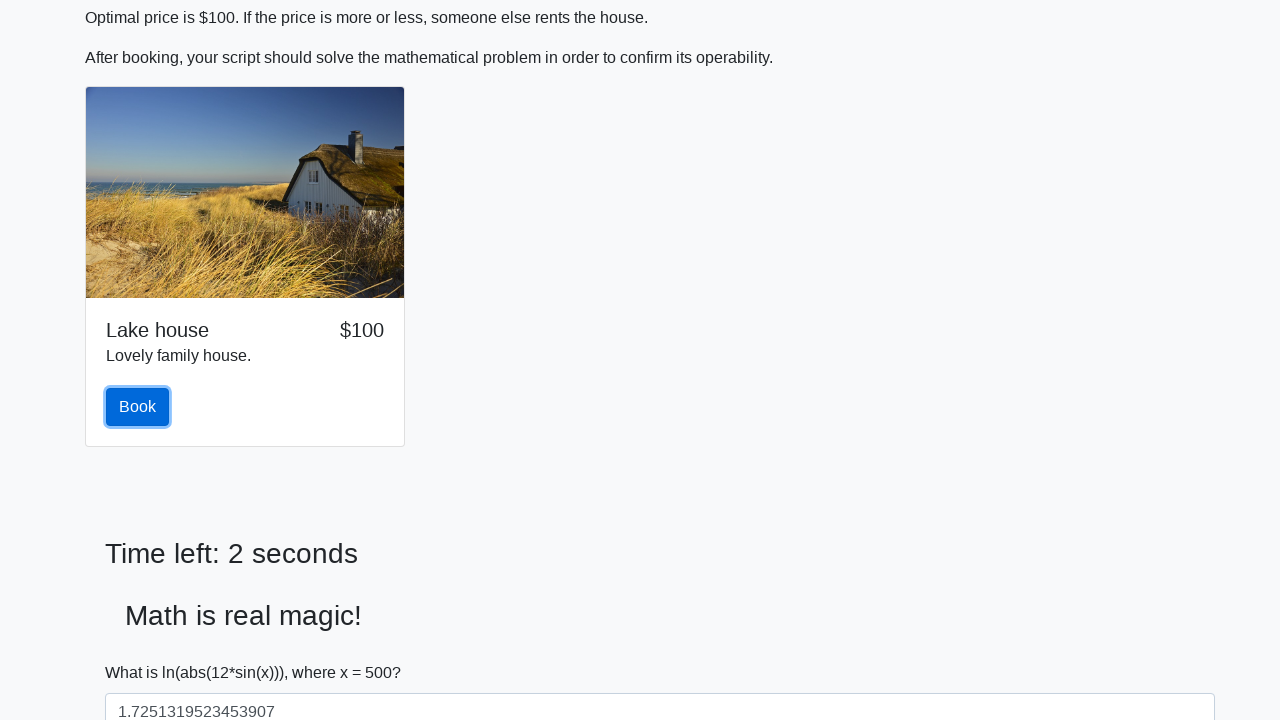

Clicked the solve button to submit answer at (143, 651) on #solve
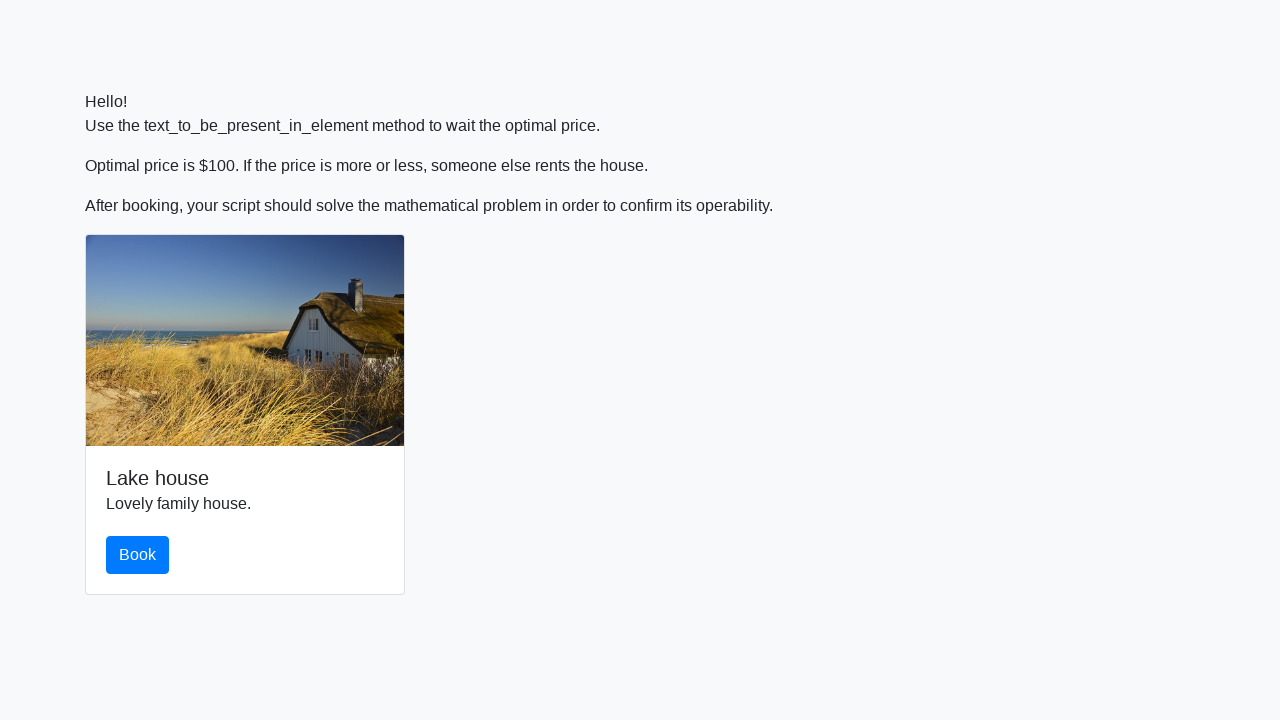

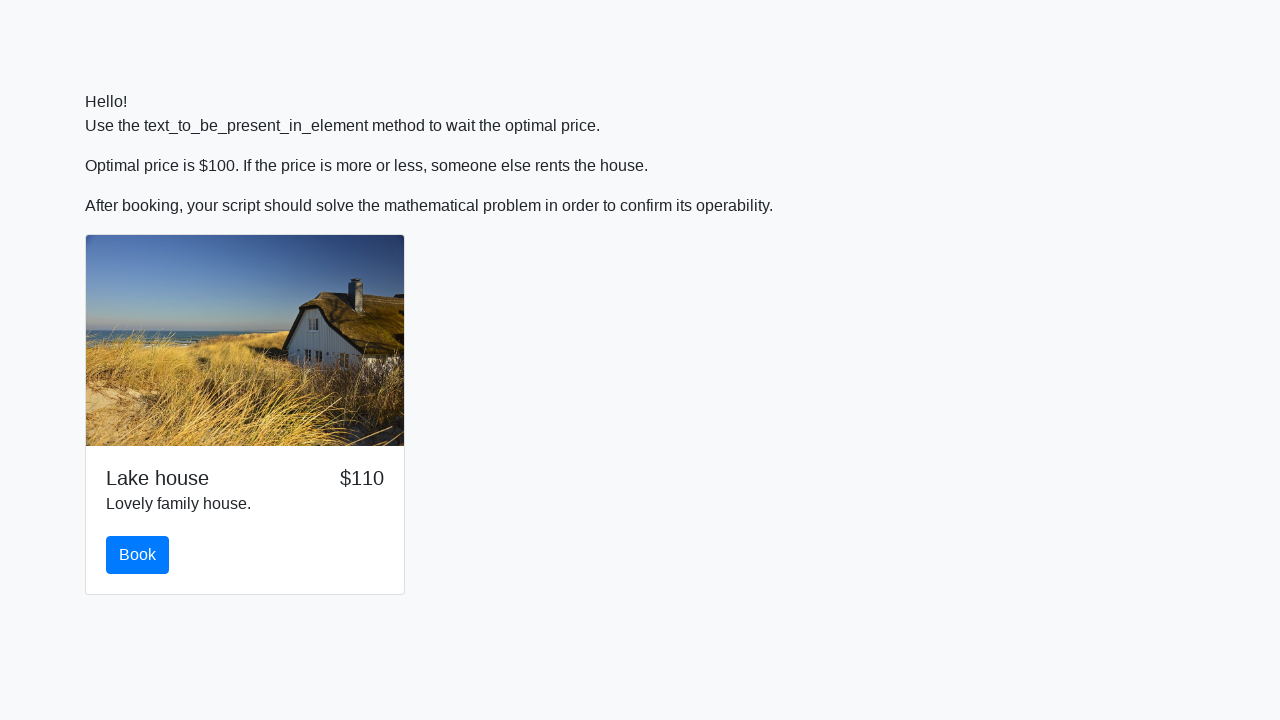